Tests the number input field by entering a number, clicking the result button, and verifying the output

Starting URL: https://kristinek.github.io/site/examples/actions

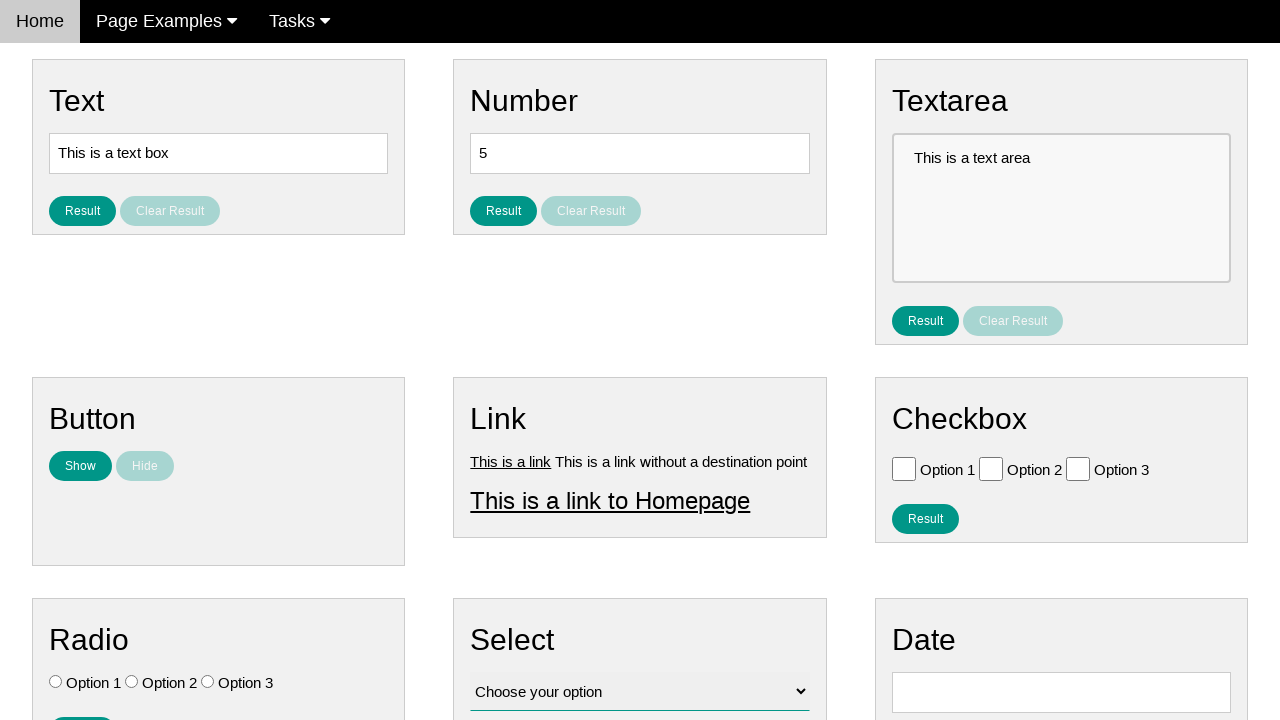

Cleared the number input field on #number
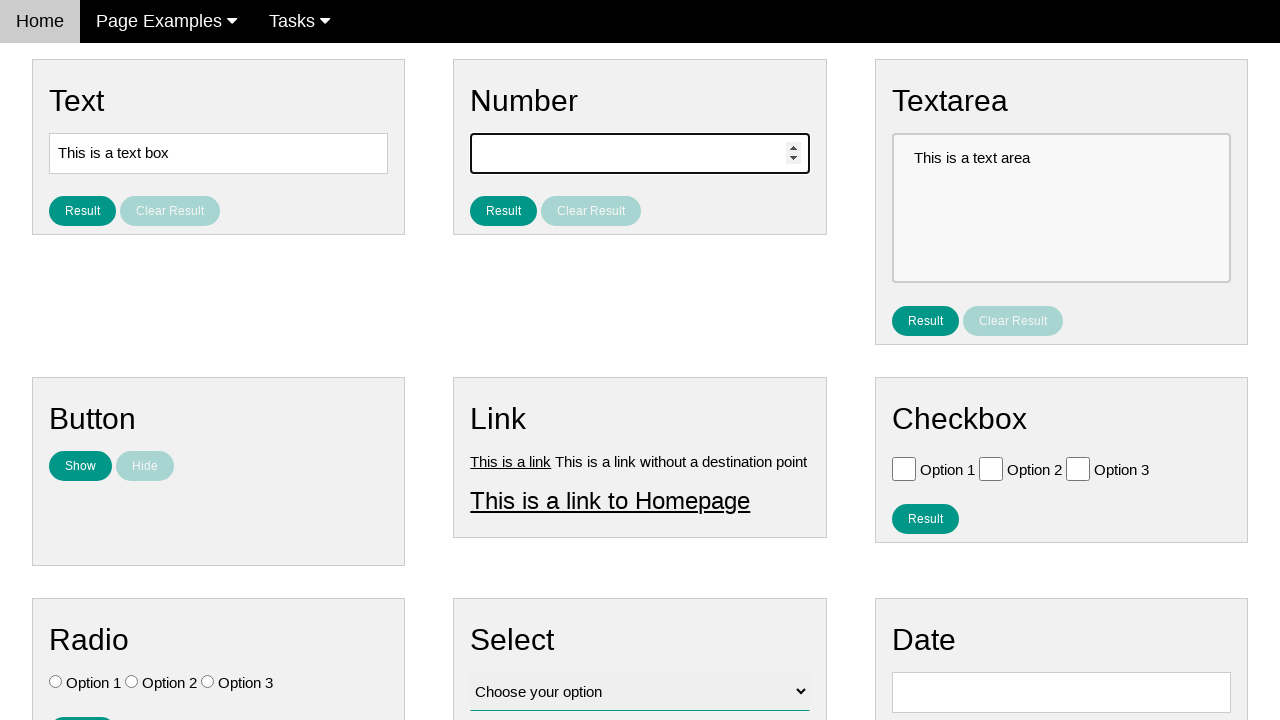

Entered '42' into the number input field on #number
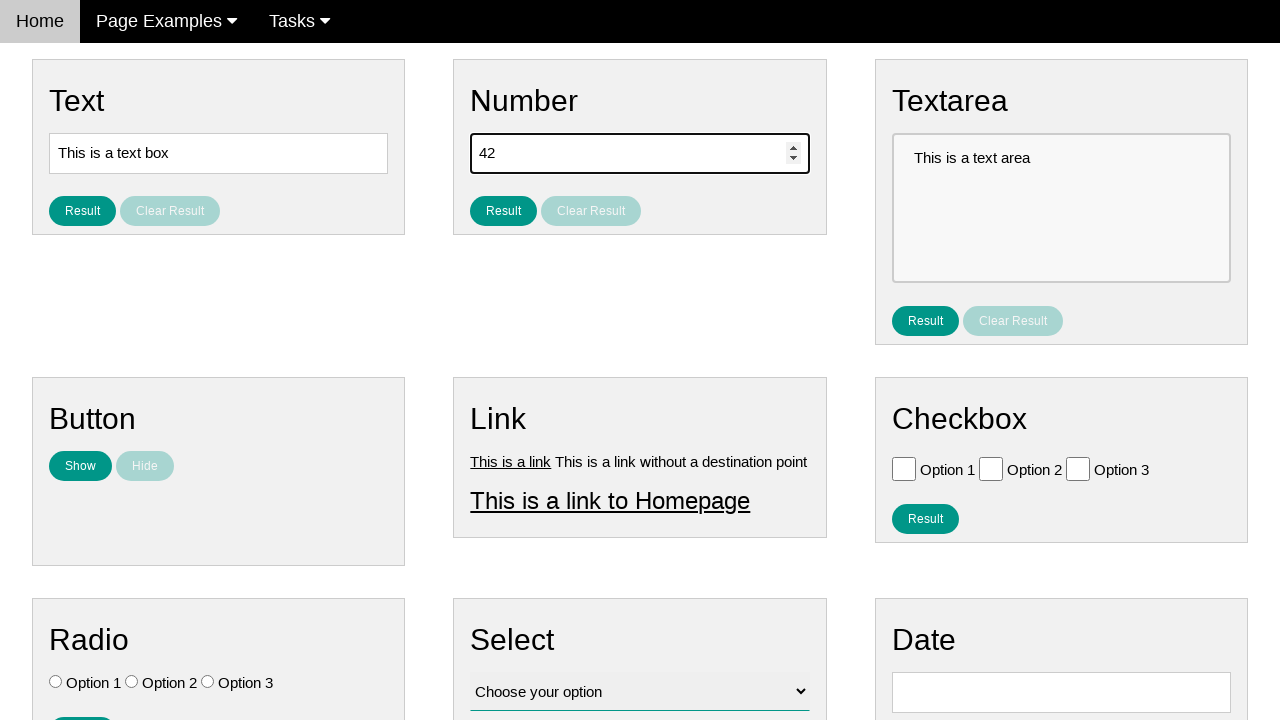

Clicked the Result button for number field at (504, 211) on #result_button_number
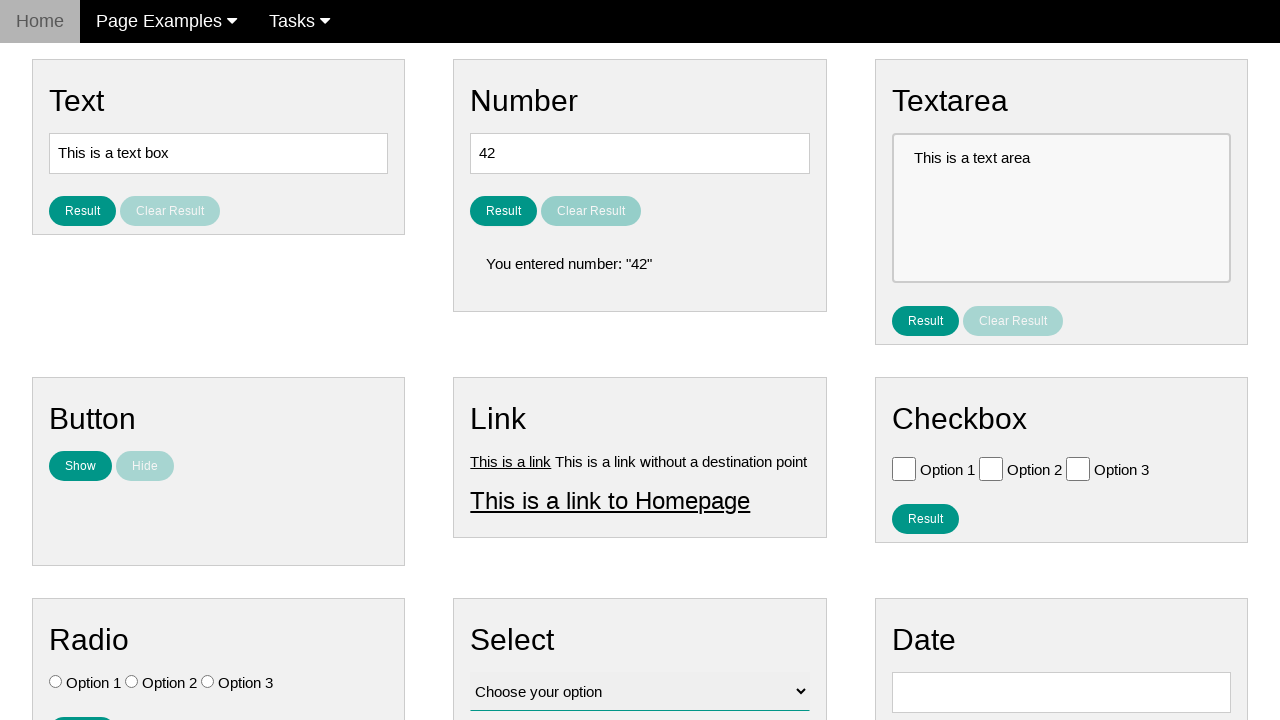

Verified result number element is displayed
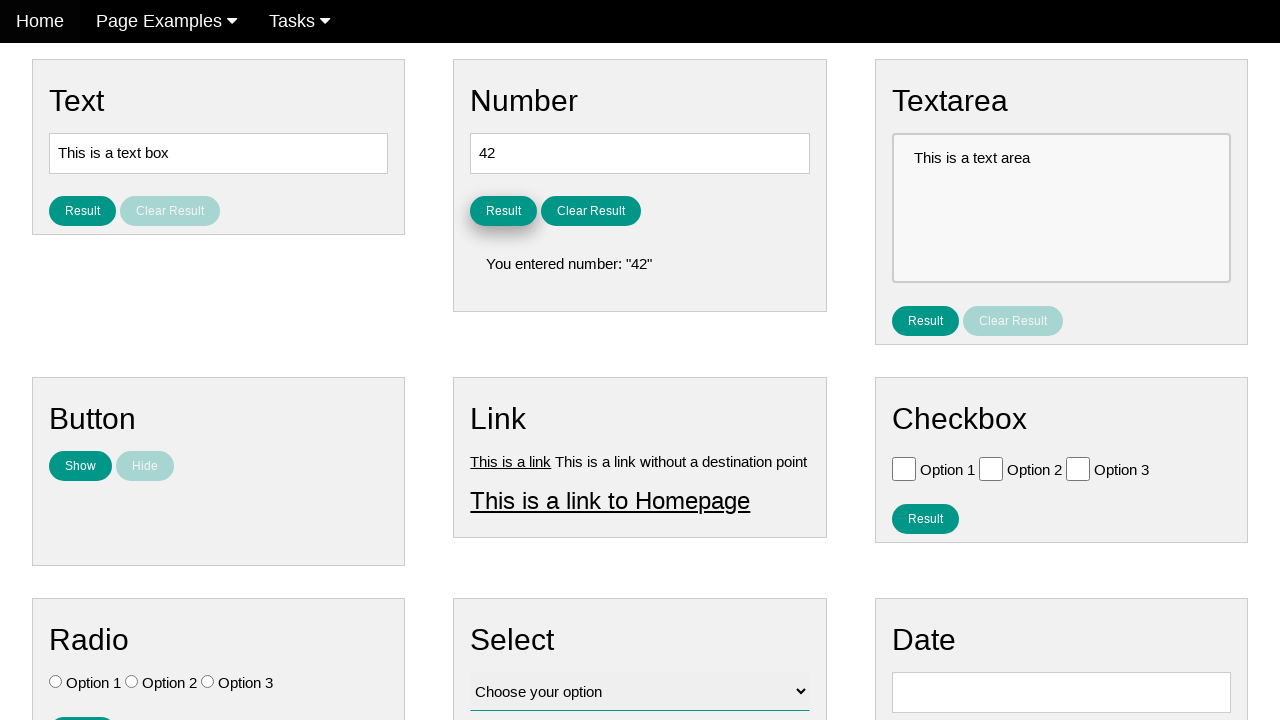

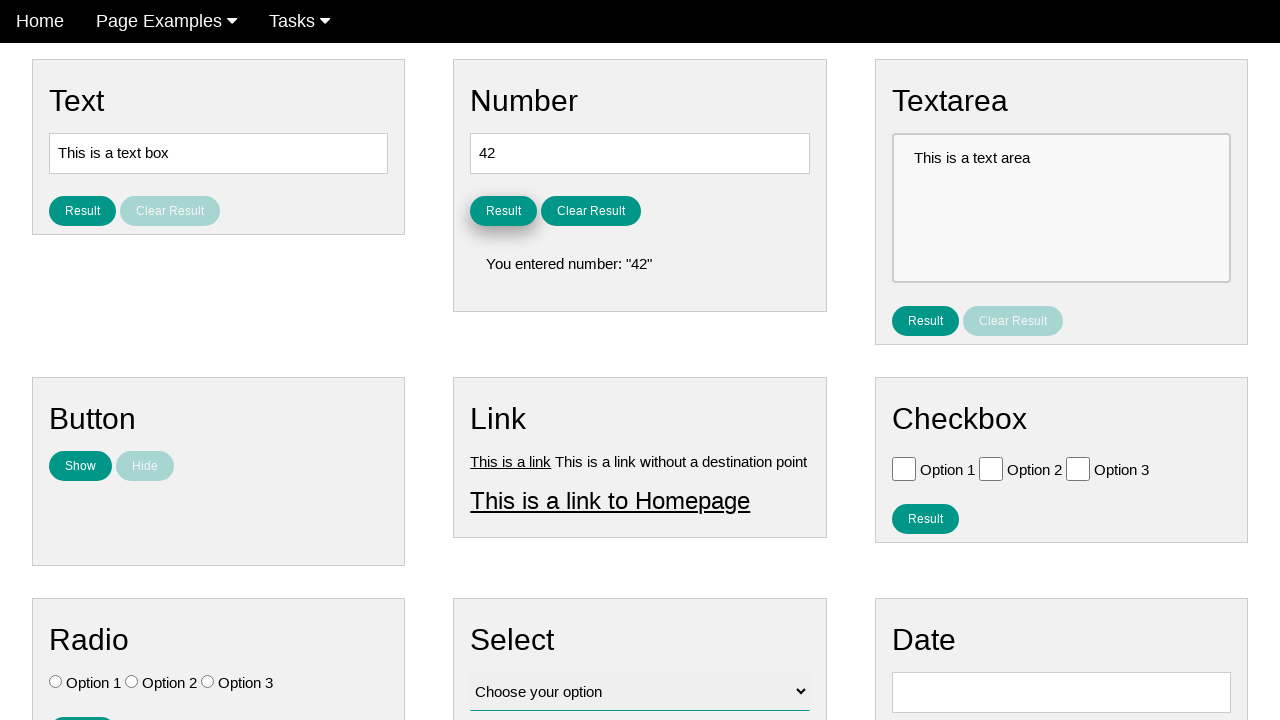